Tests a text input form by entering text into a textarea field and submitting the form, then verifying the success alert message

Starting URL: https://suninjuly.github.io/text_input_task.html

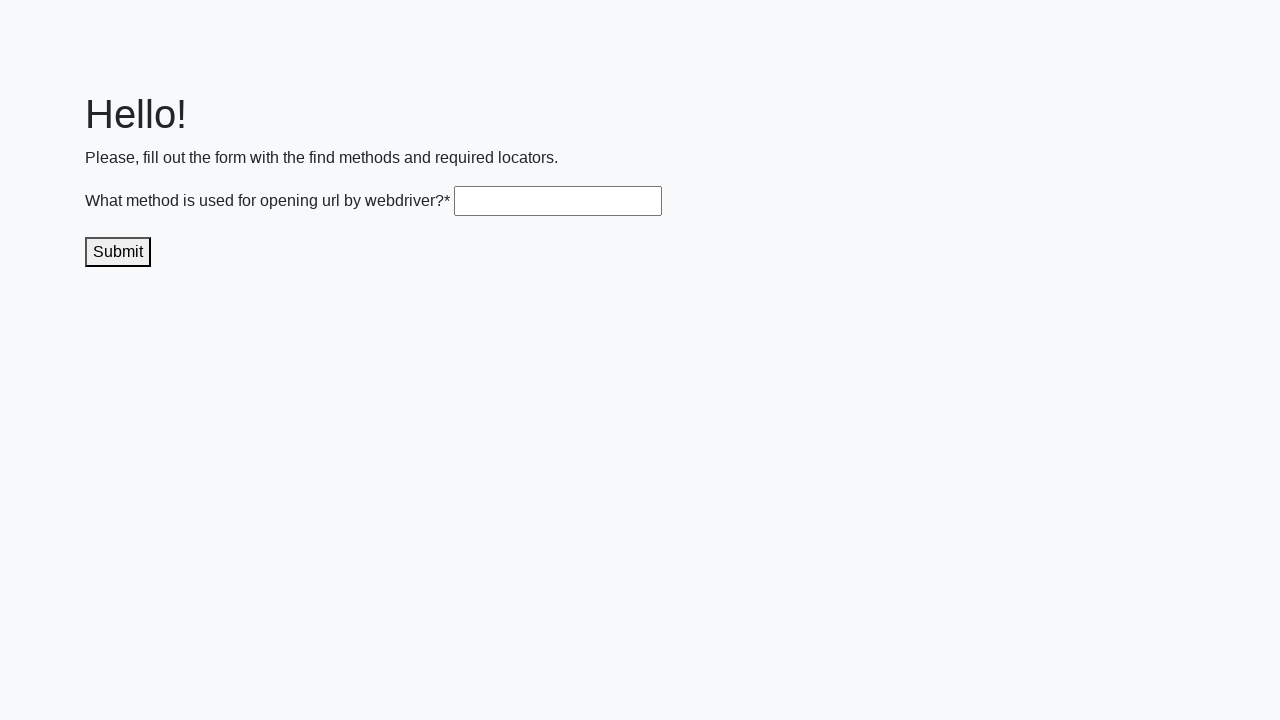

Filled textarea field with 'get()' on .textarea
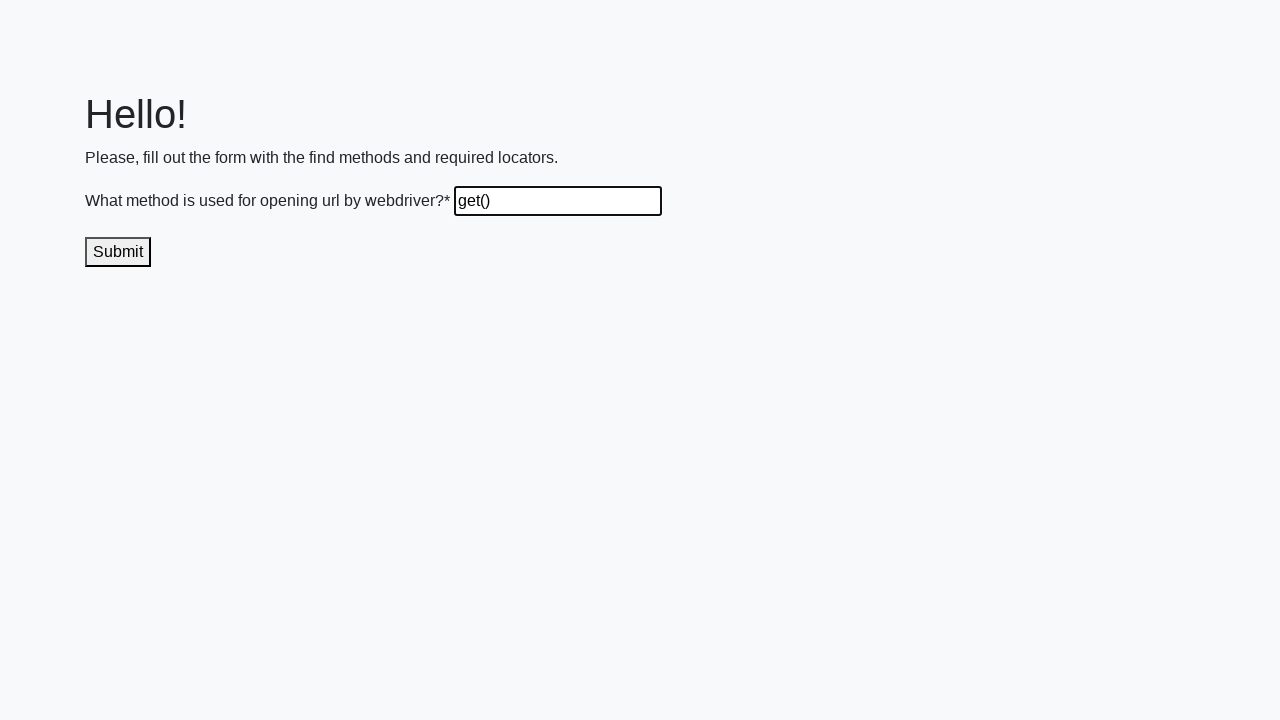

Clicked submit button to submit the form at (118, 252) on .submit-submission
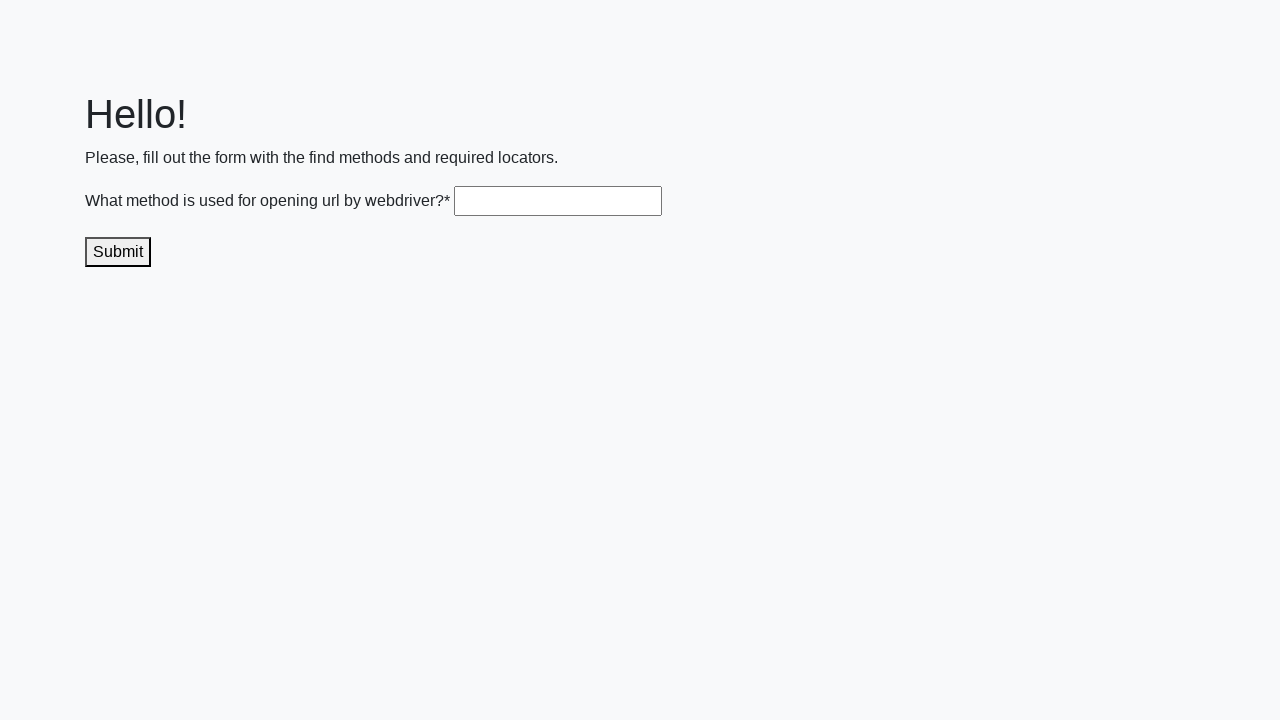

Checked for dialog element presence
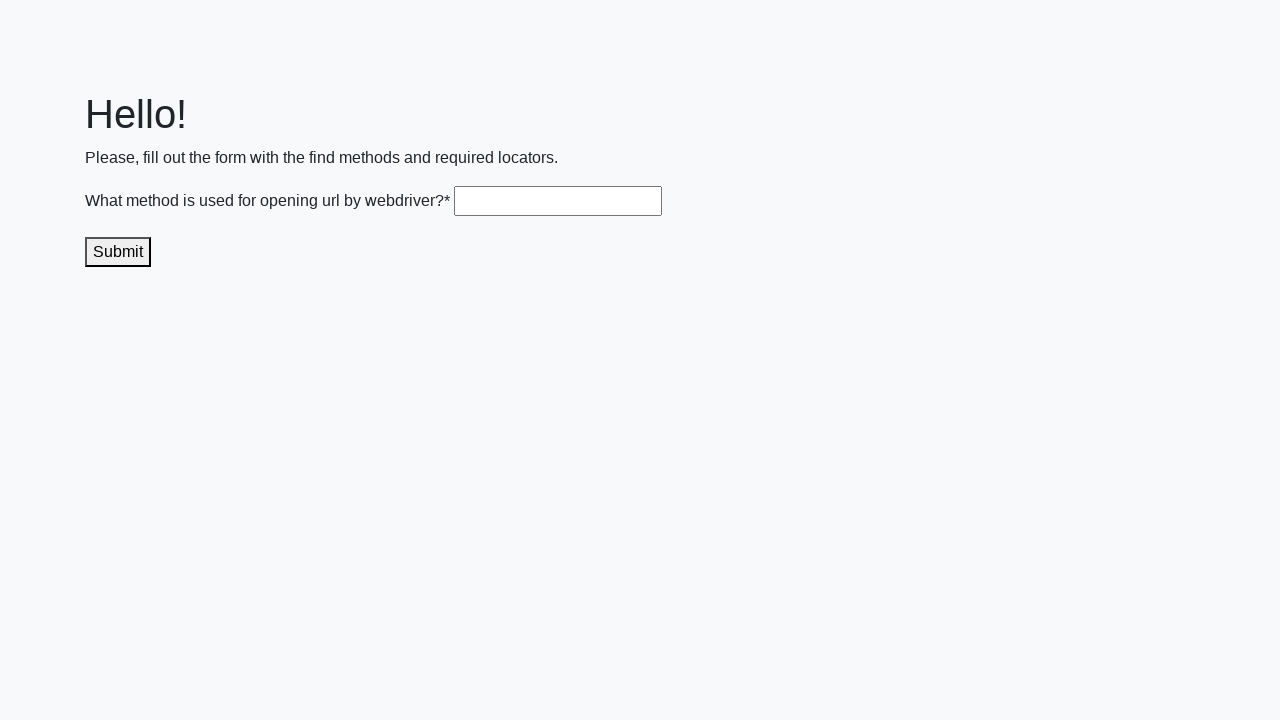

Set up dialog handler to accept alerts
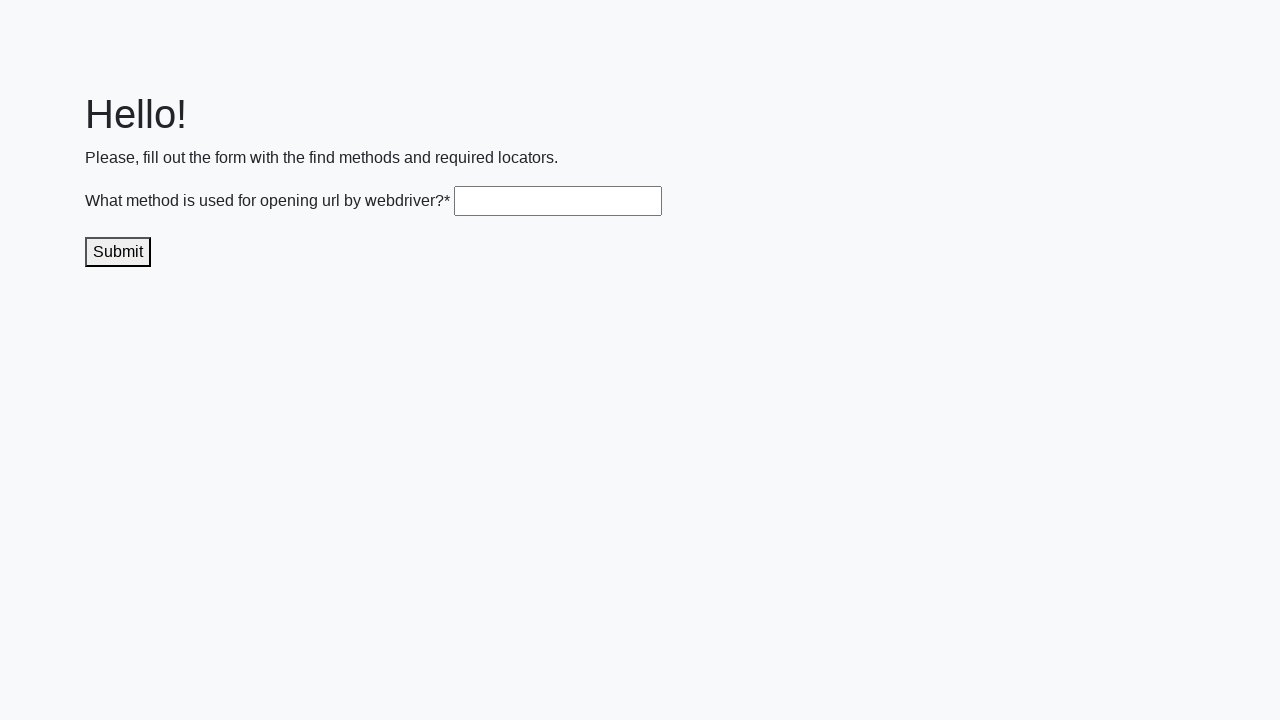

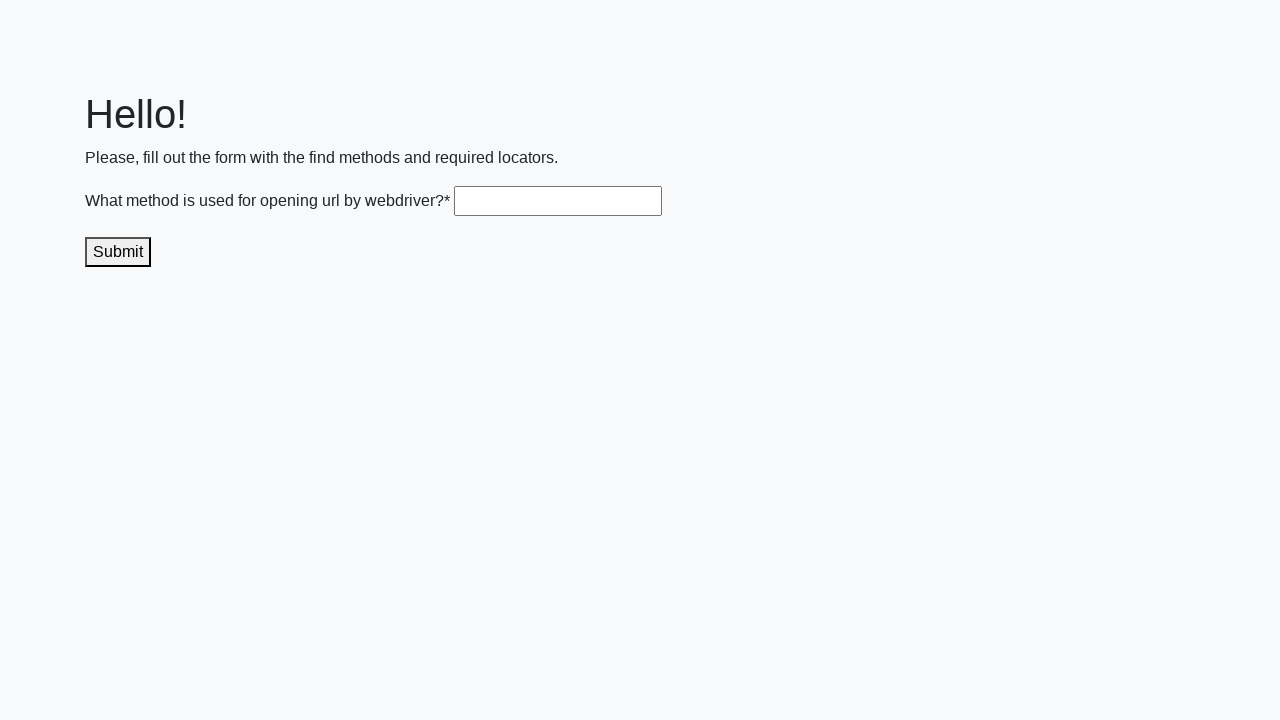